Tests multi-select dropdown functionality by selecting multiple options using different methods (by index and by visible text)

Starting URL: https://omayo.blogspot.com/

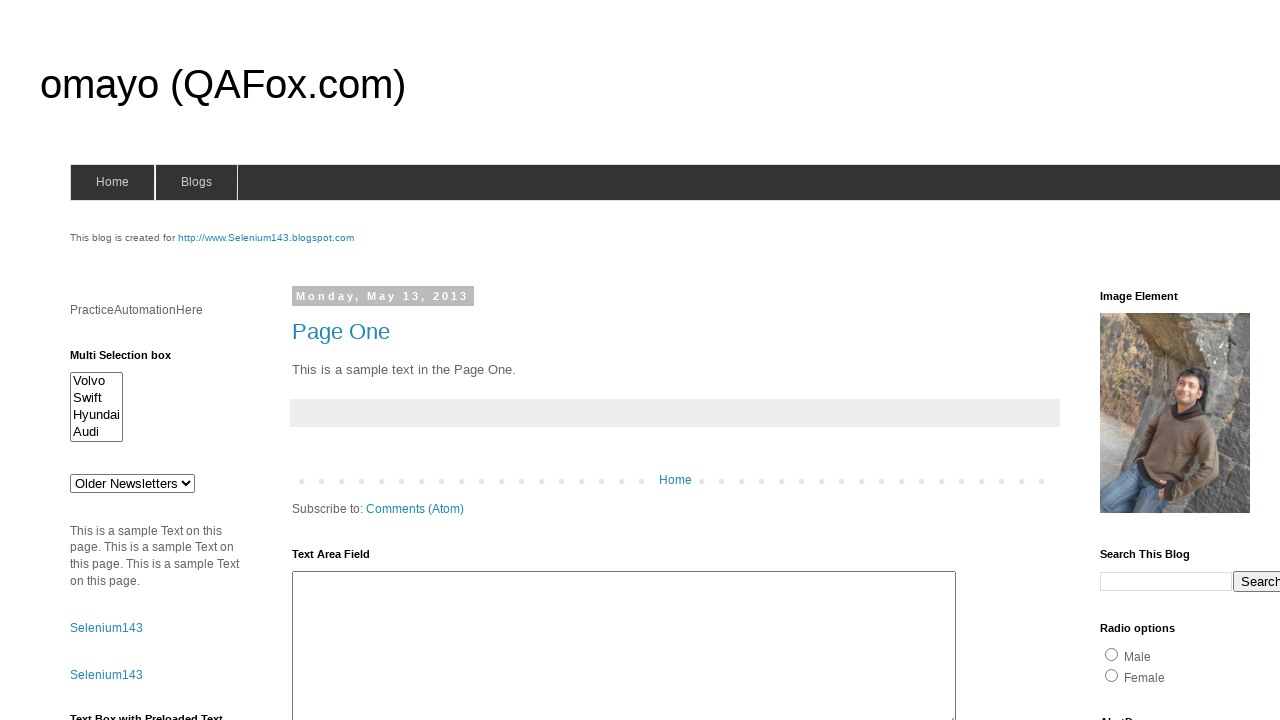

Located multi-select dropdown element with id 'multiselect1'
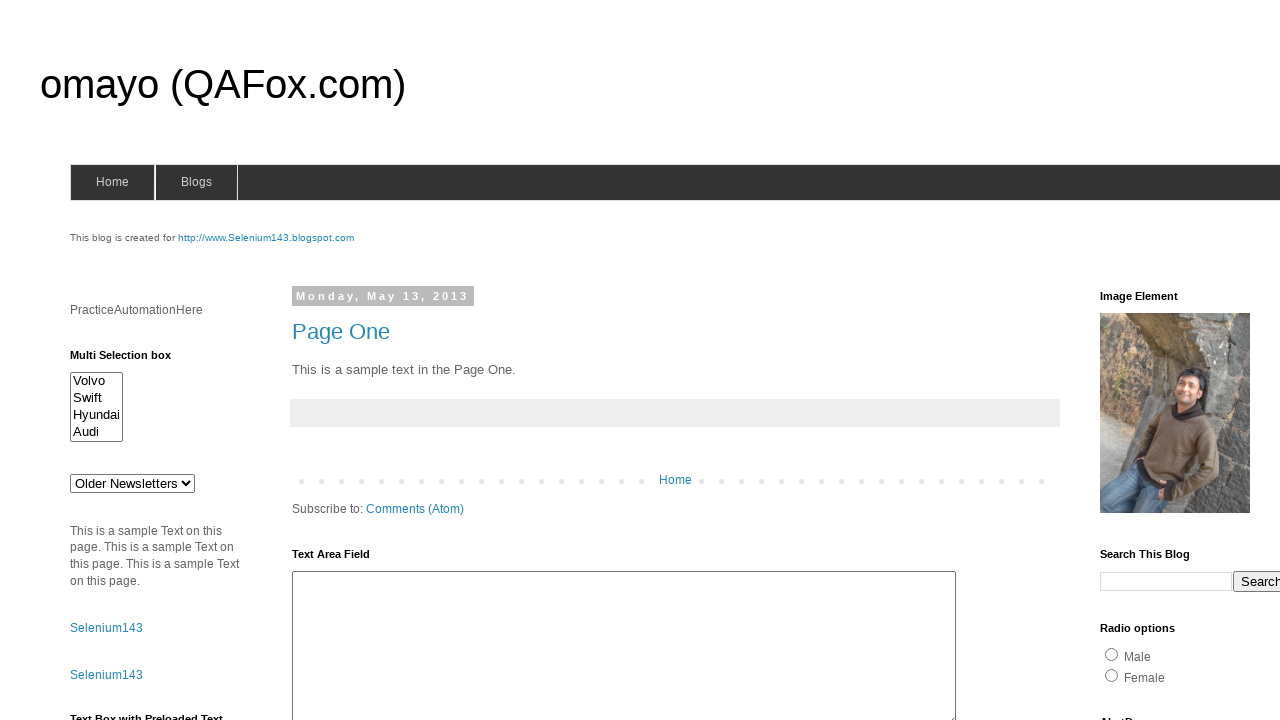

Selected option at index 1 (Swift) from multi-select dropdown on #multiselect1
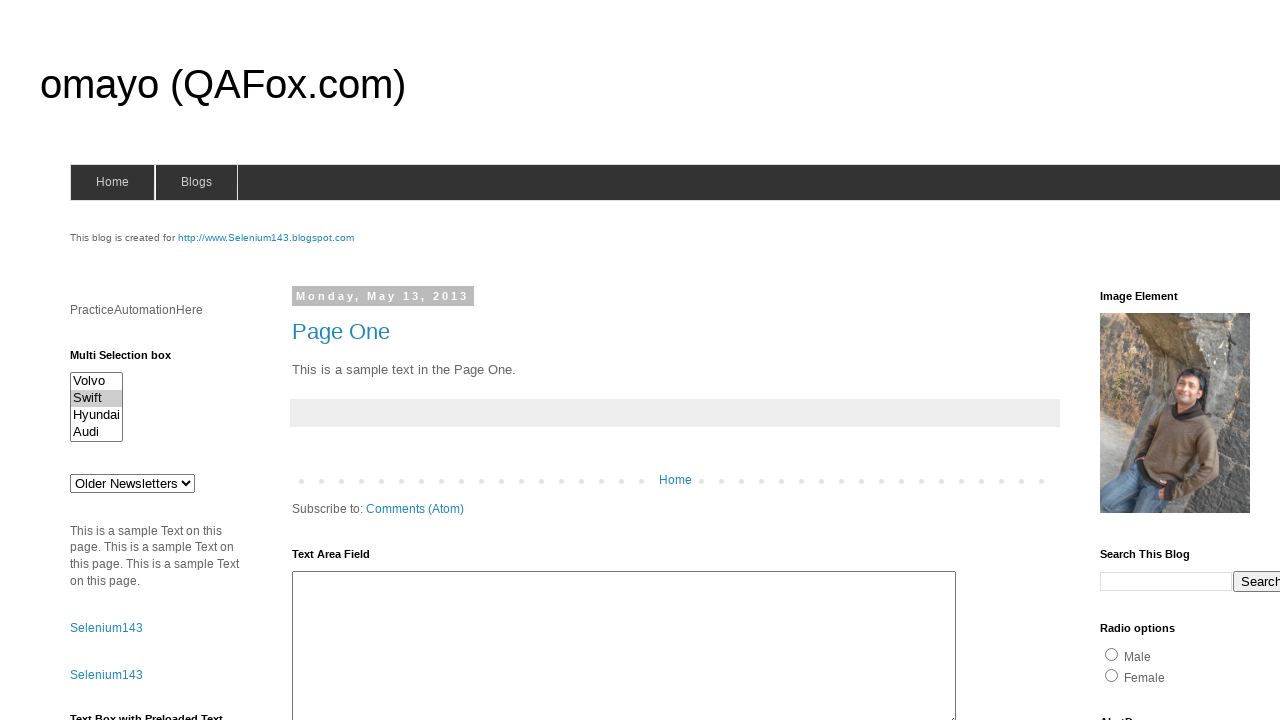

Selected 'Volvo' option by visible text from multi-select dropdown on #multiselect1
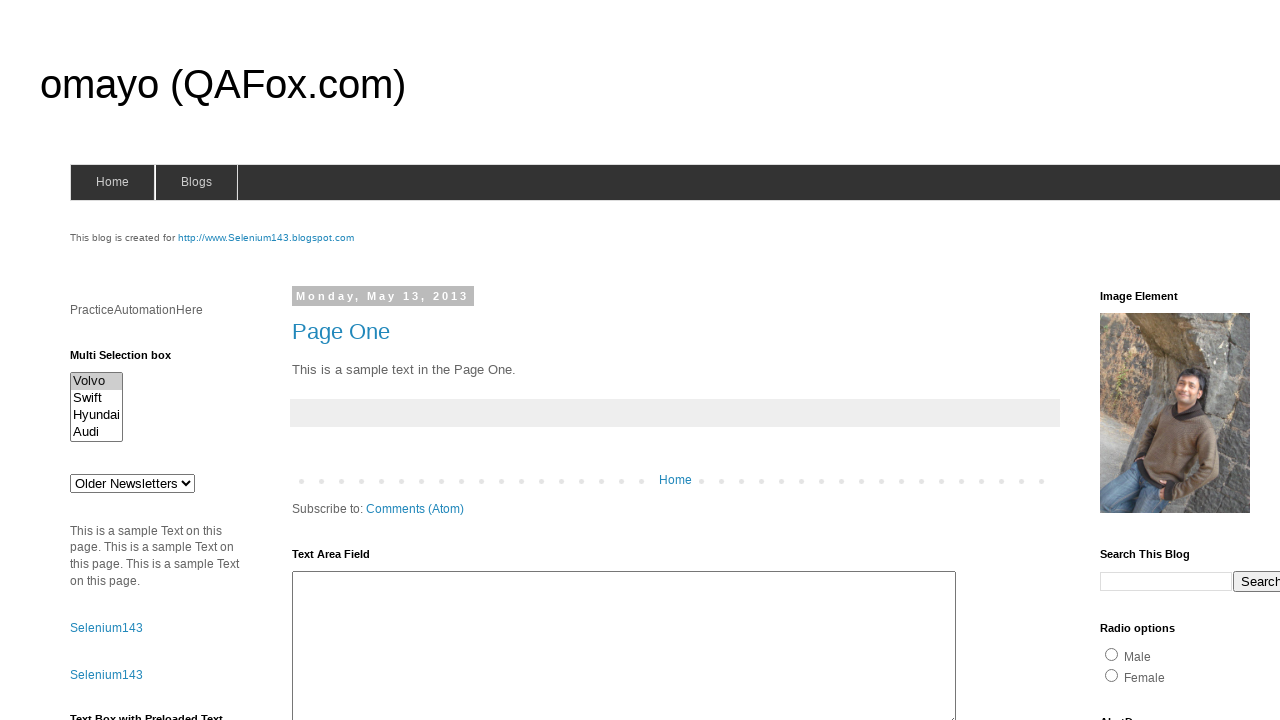

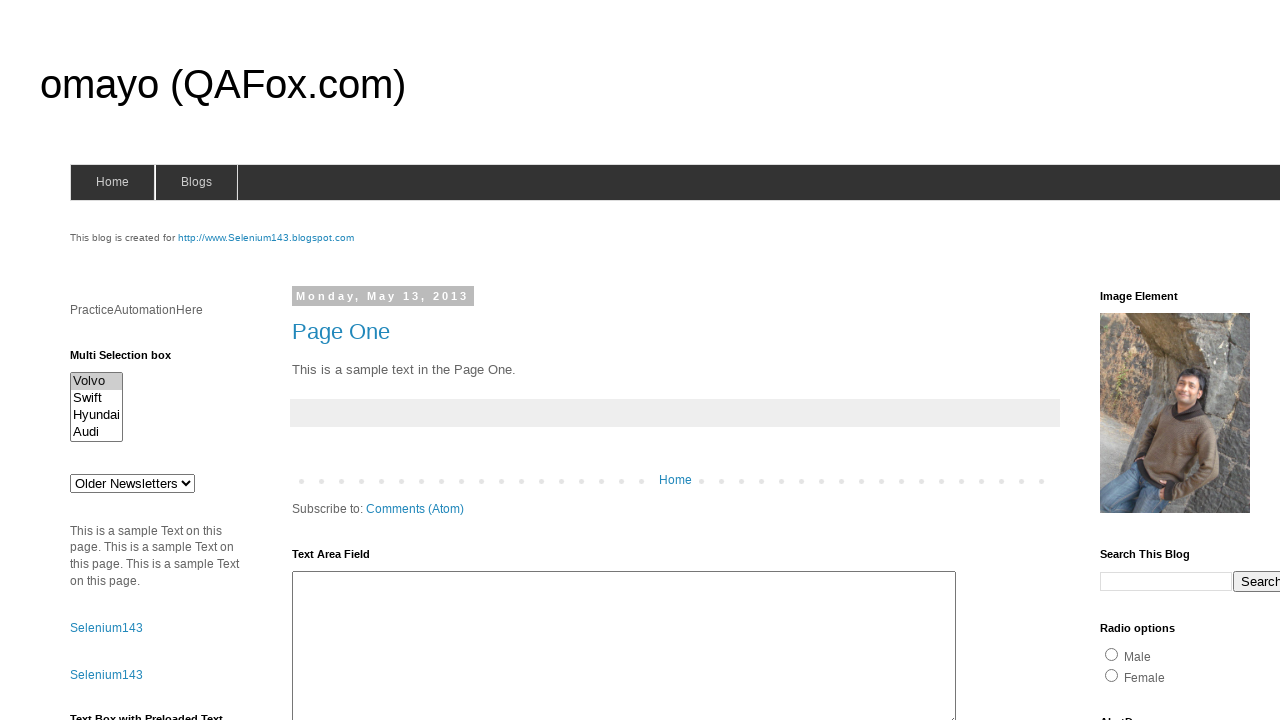